Tests drag and drop functionality by dragging element A to element B's position

Starting URL: https://the-internet.herokuapp.com/drag_and_drop

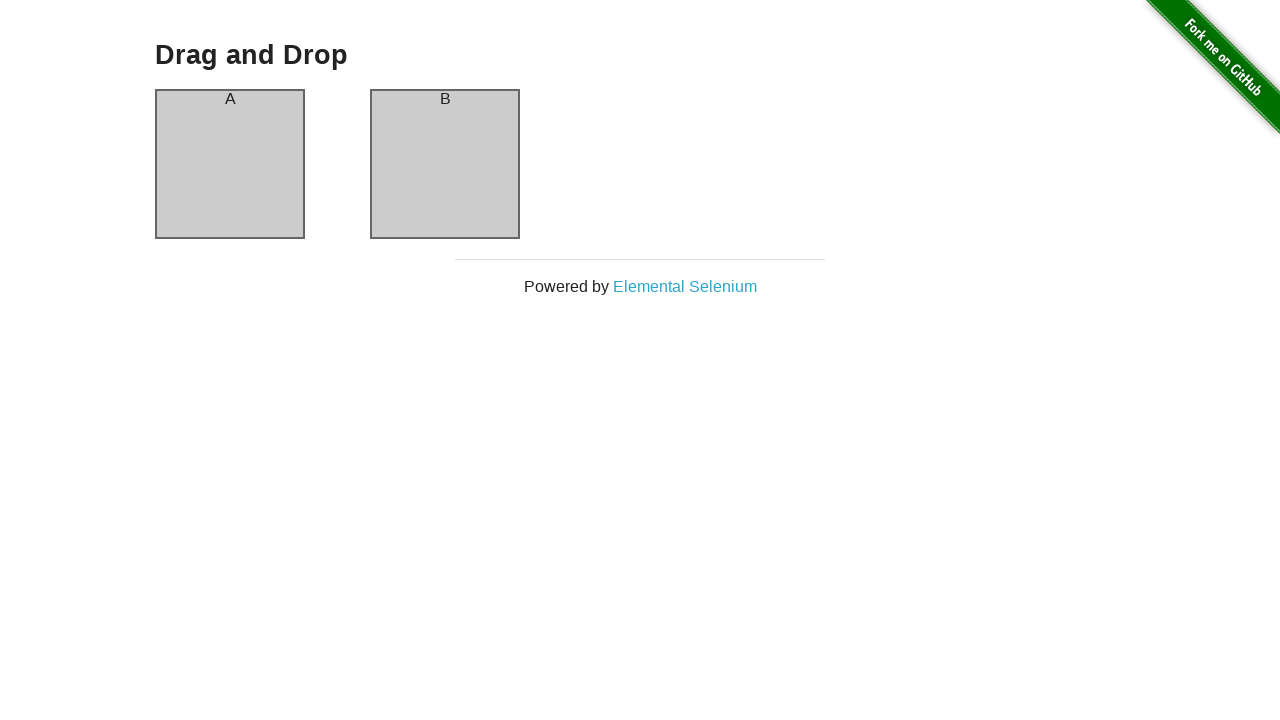

Waited for drag and drop page to load
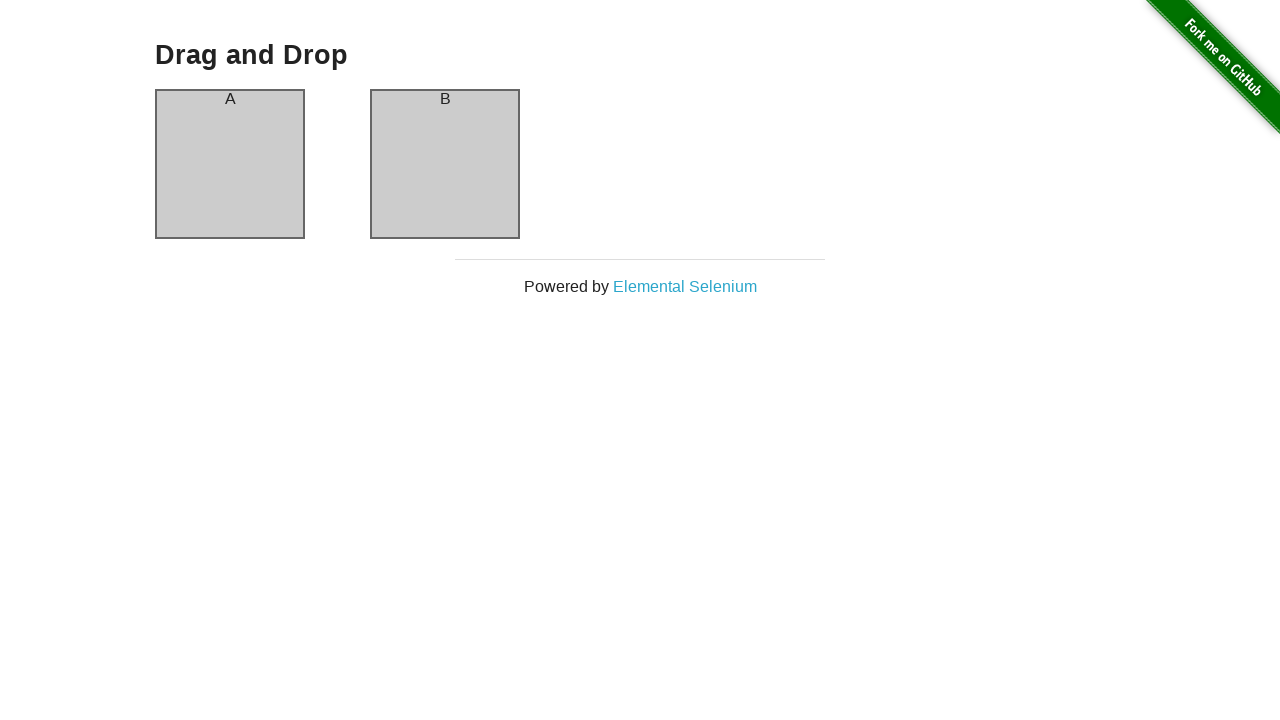

Located source element (first draggable element)
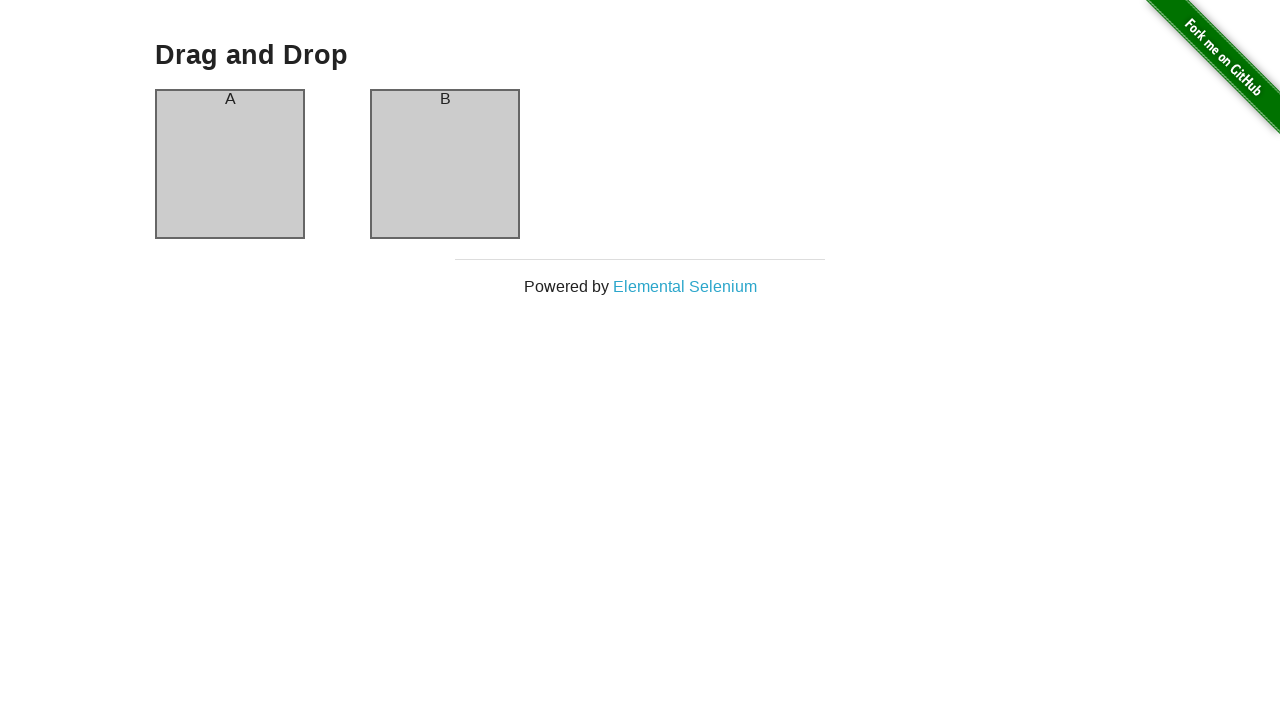

Located target element (second draggable element)
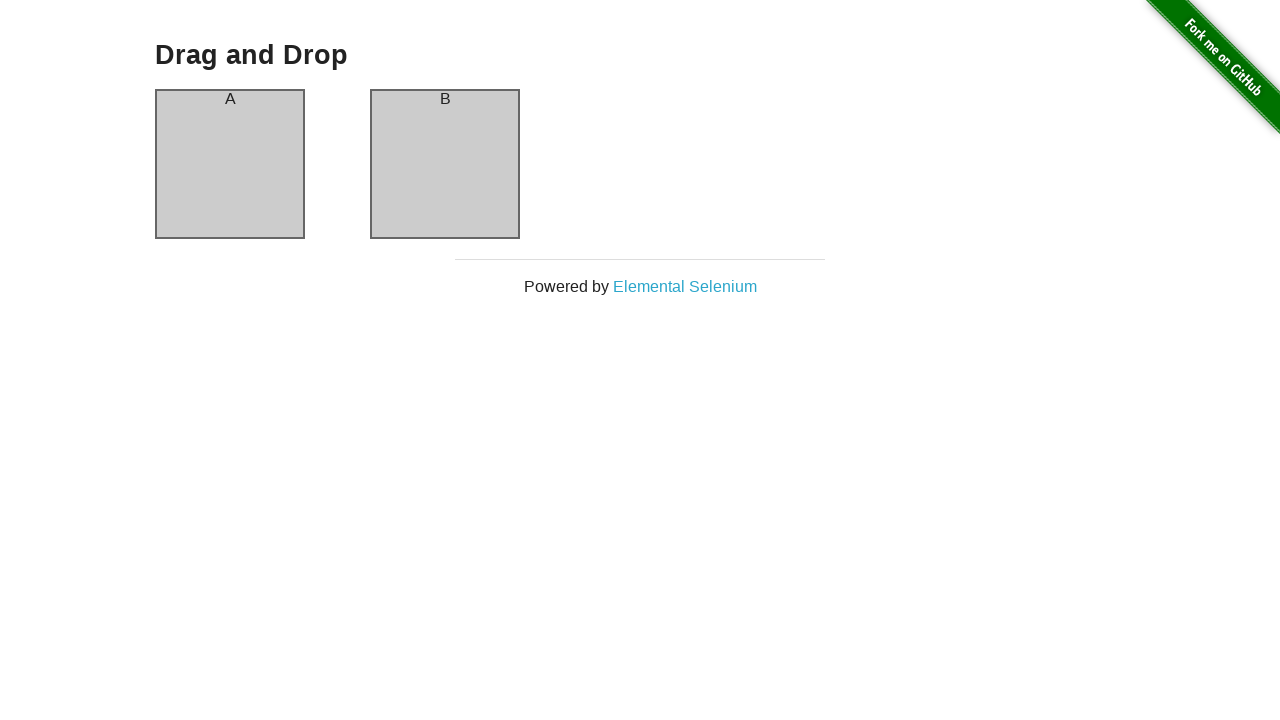

Dragged element A to element B's position at (445, 164)
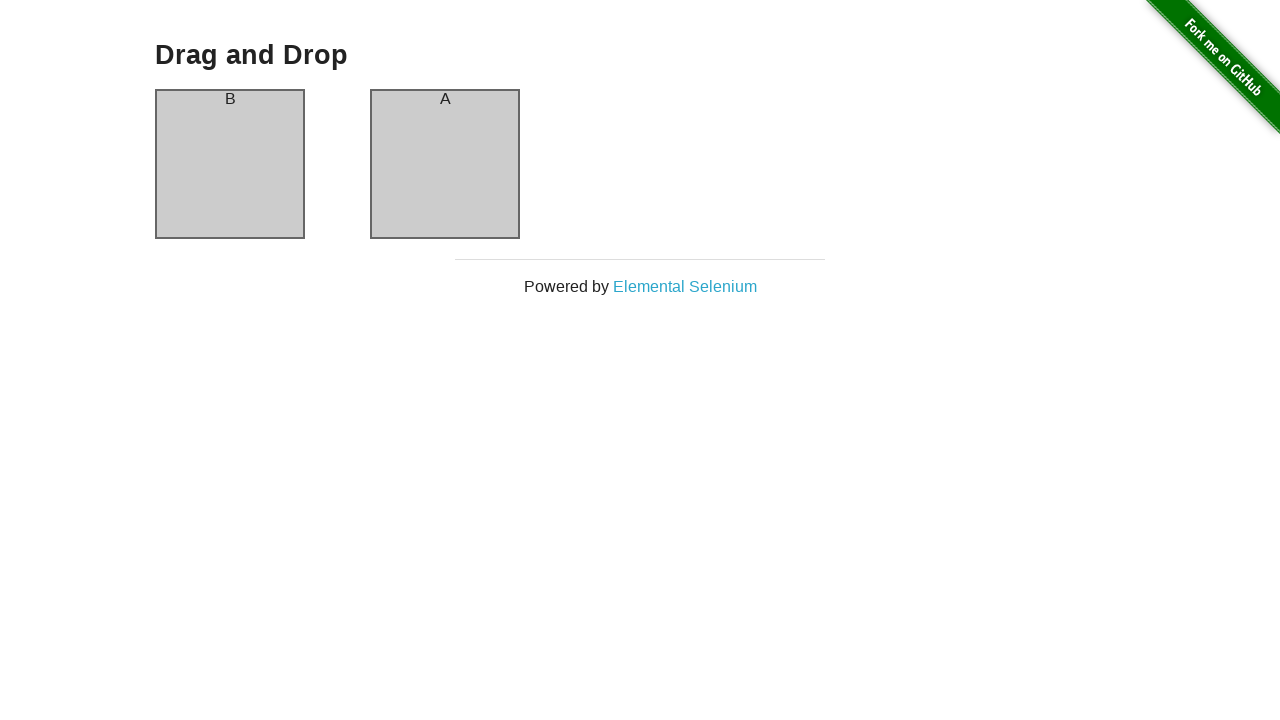

Verified drag operation by checking target element text: 'A'
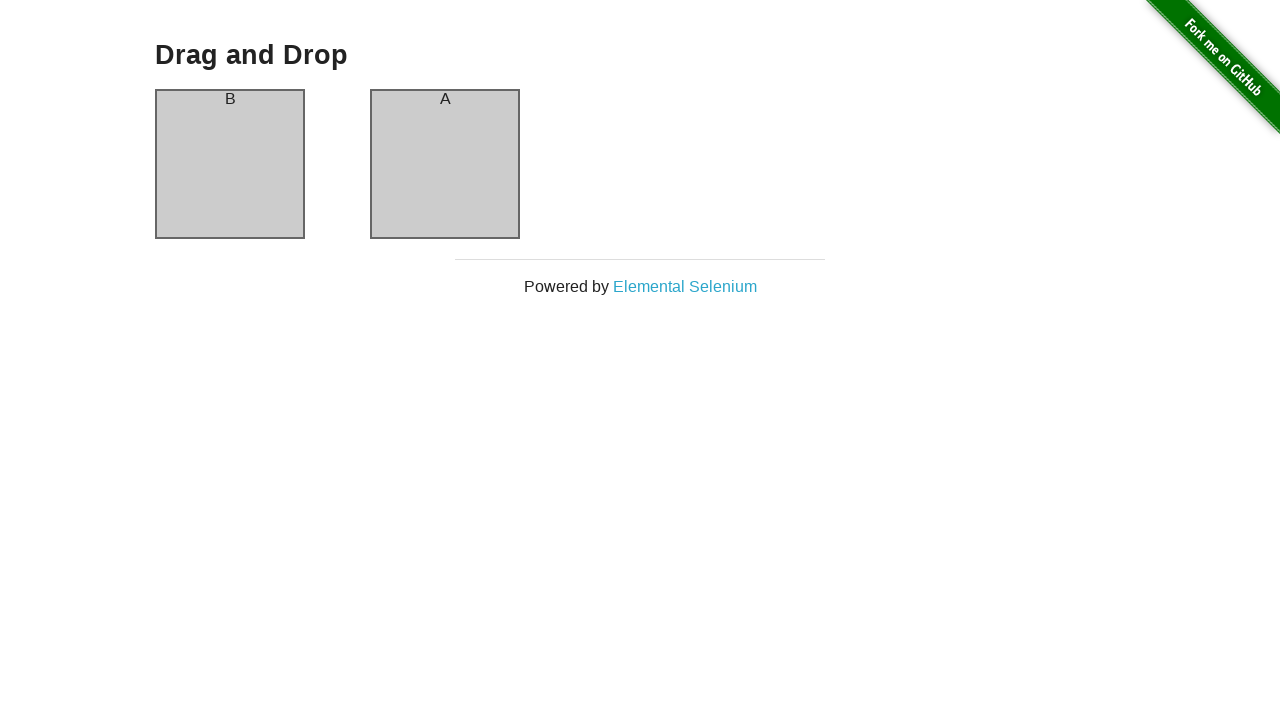

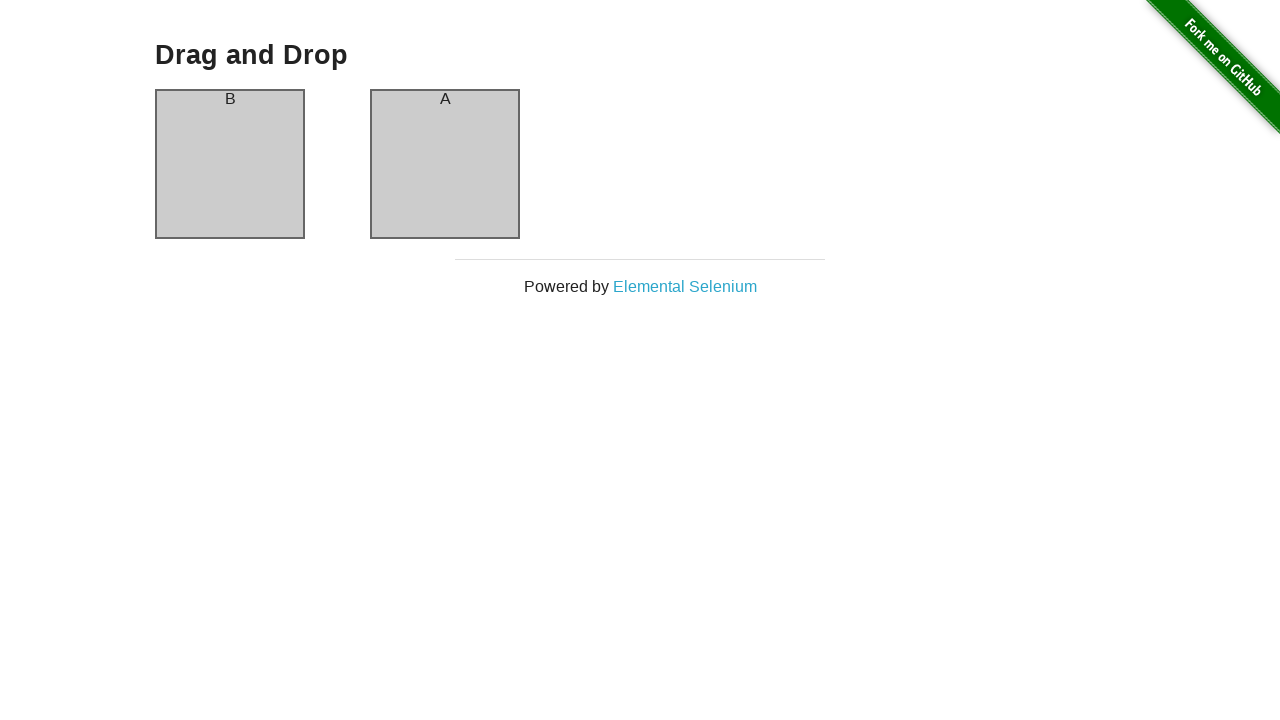